Tests dynamic loading by clicking start button and waiting for hidden element to become visible

Starting URL: https://the-internet.herokuapp.com/dynamic_loading/1

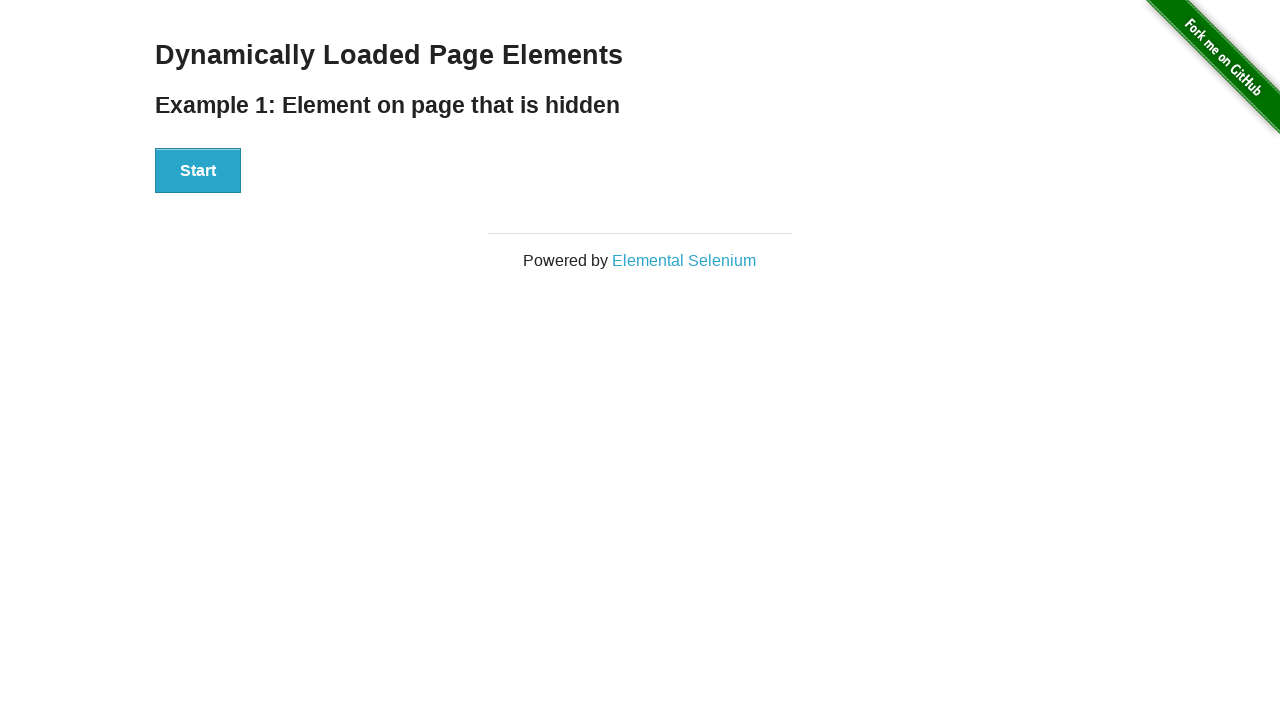

Clicked Start button to initiate dynamic loading at (198, 171) on button:has-text('Start')
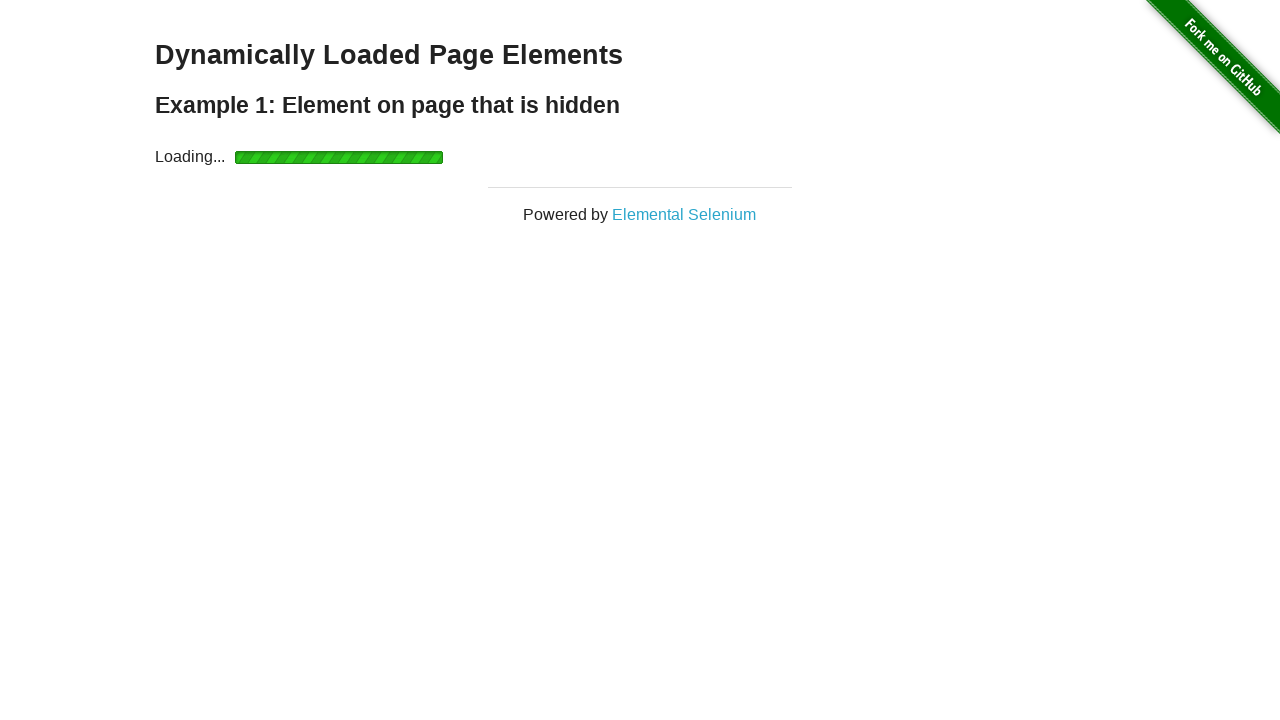

Hidden element became visible after loading completed
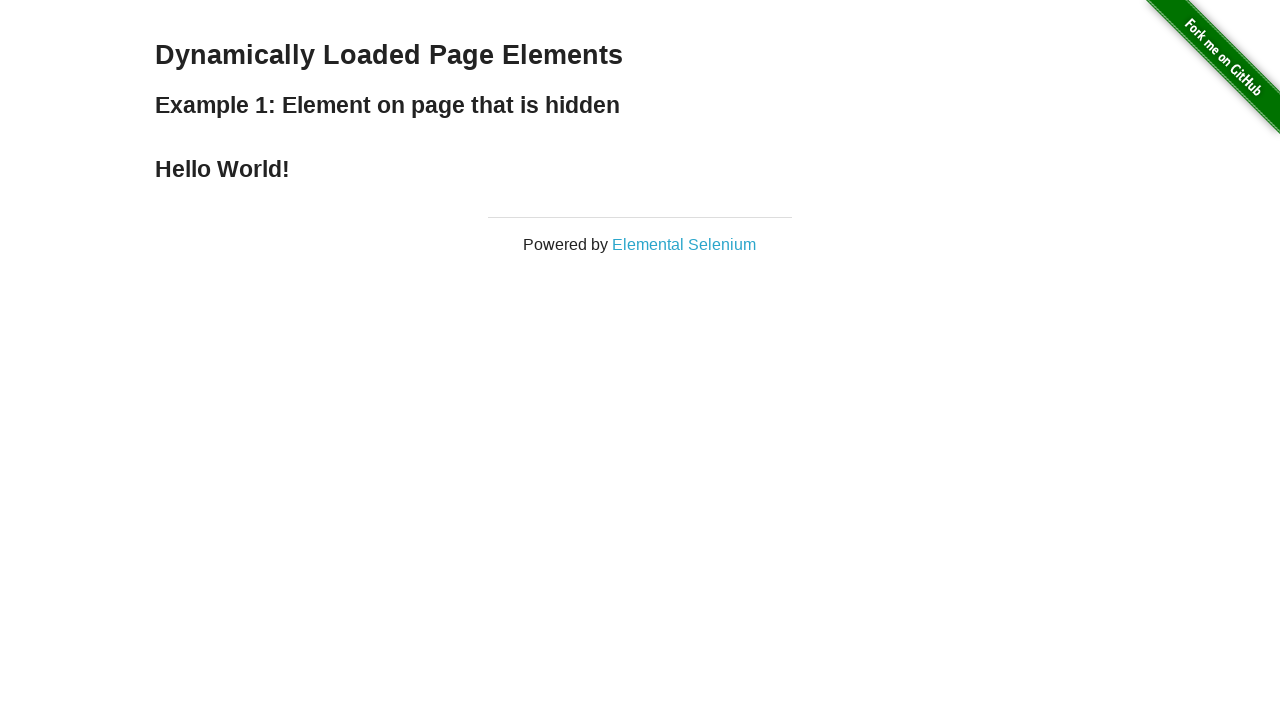

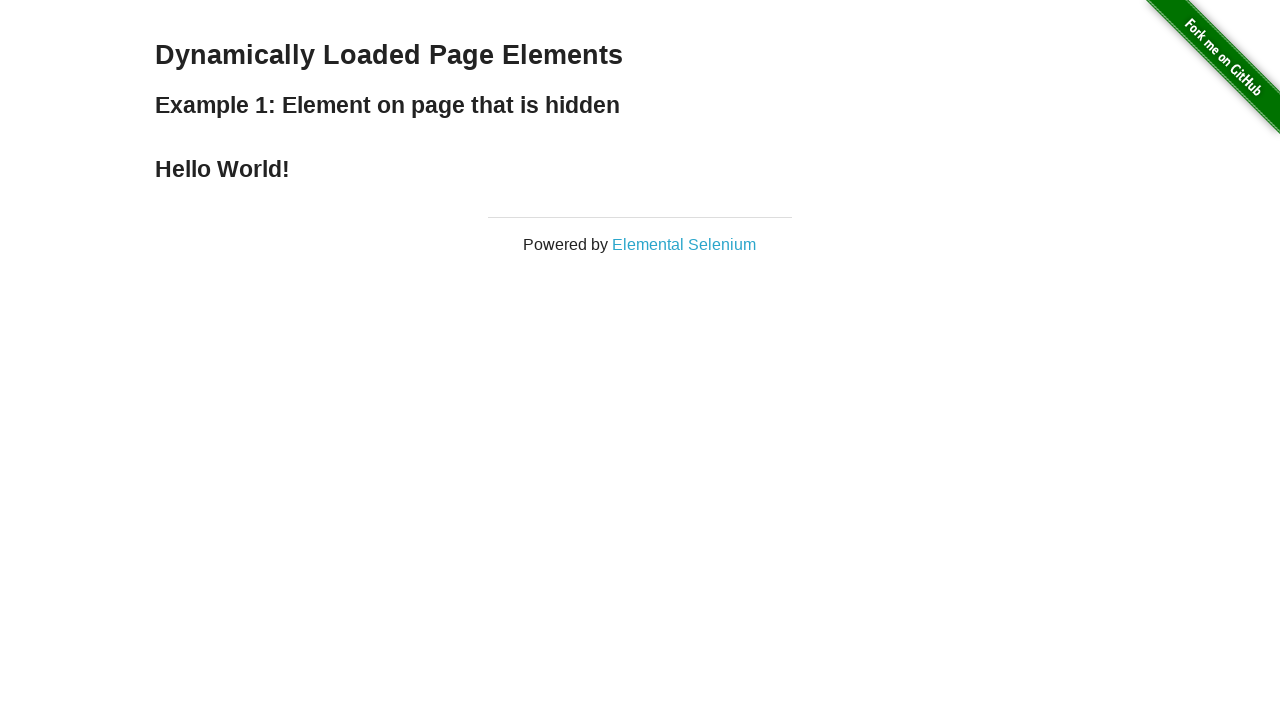